Tests dragging three colored circles (red, green, blue) into a target container

Starting URL: https://practice.expandtesting.com/drag-and-drop-circles

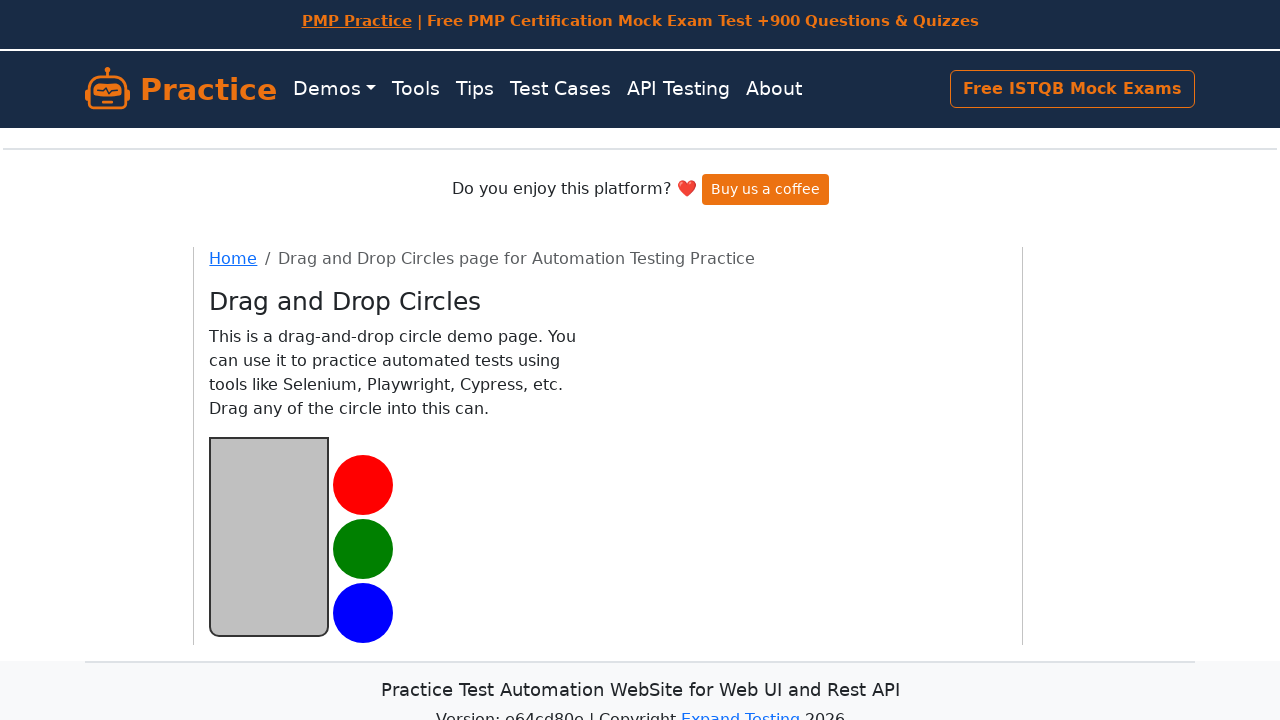

Located the target container element
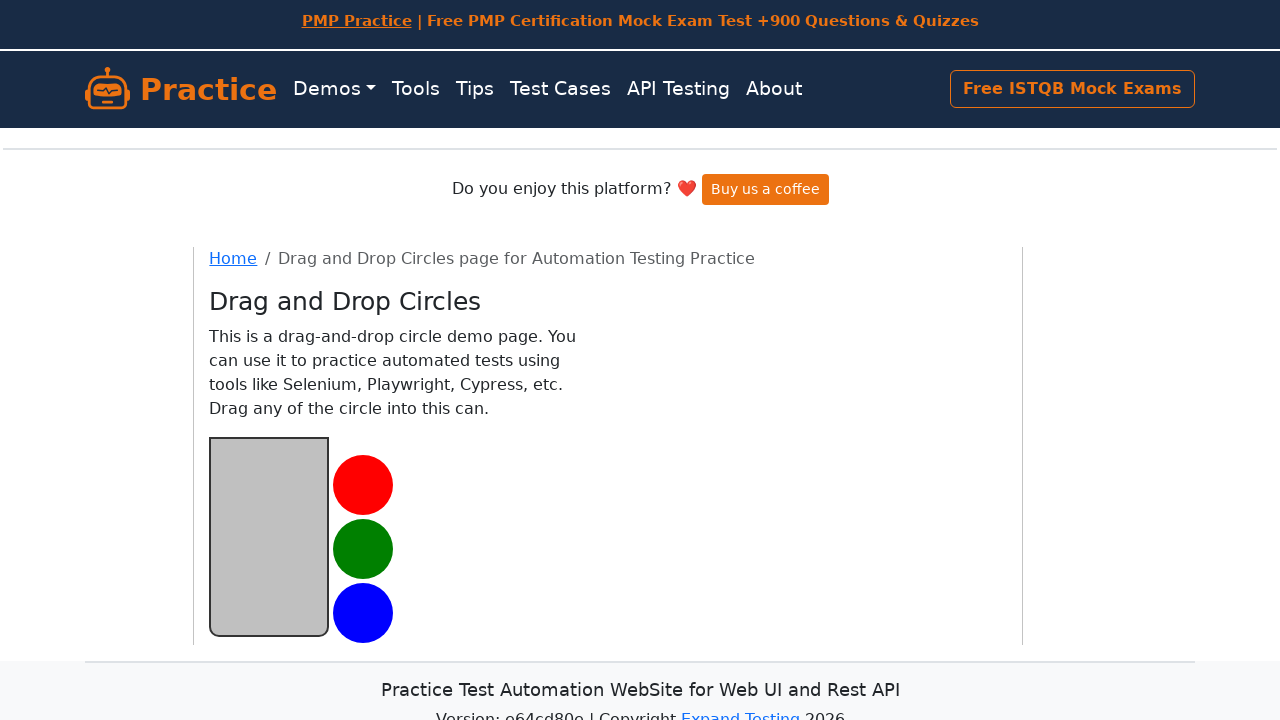

Dragged red circle into target container at (269, 536)
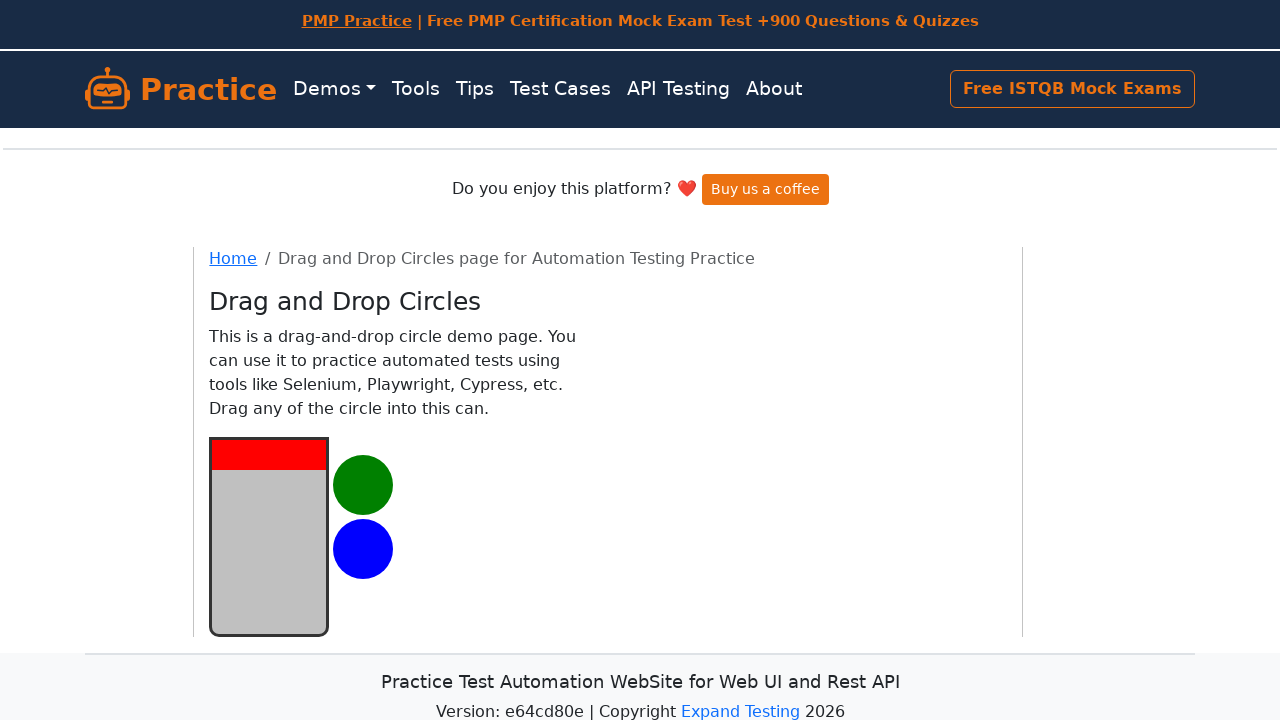

Dragged green circle into target container at (269, 536)
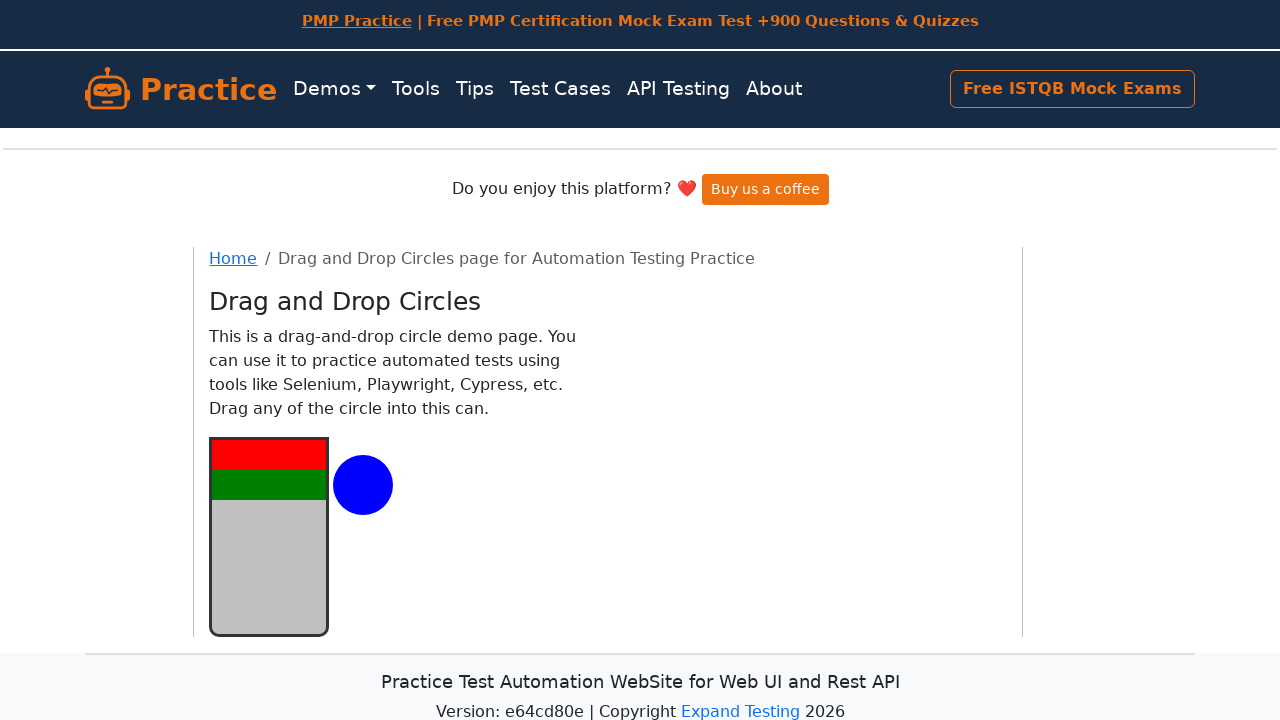

Dragged blue circle into target container at (269, 536)
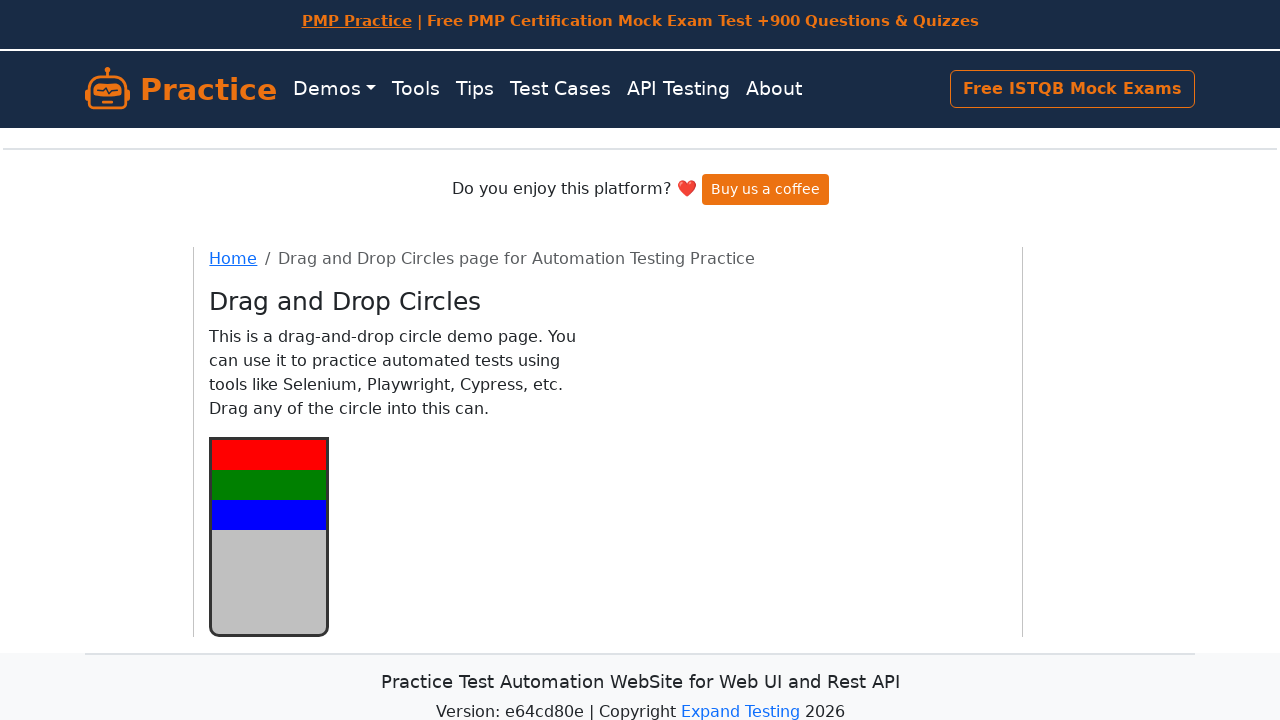

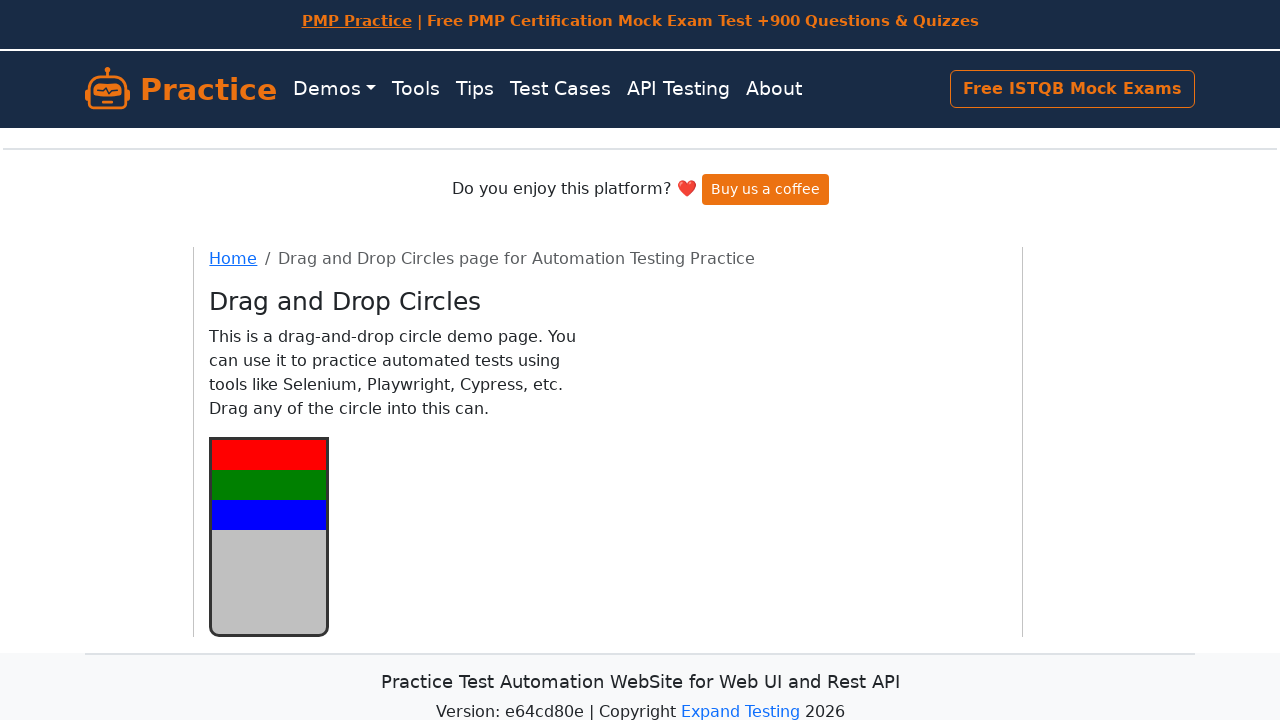